Tests clicking the login button on Mastodon homepage and verifies navigation to the sign-in page

Starting URL: https://mastodon.social/

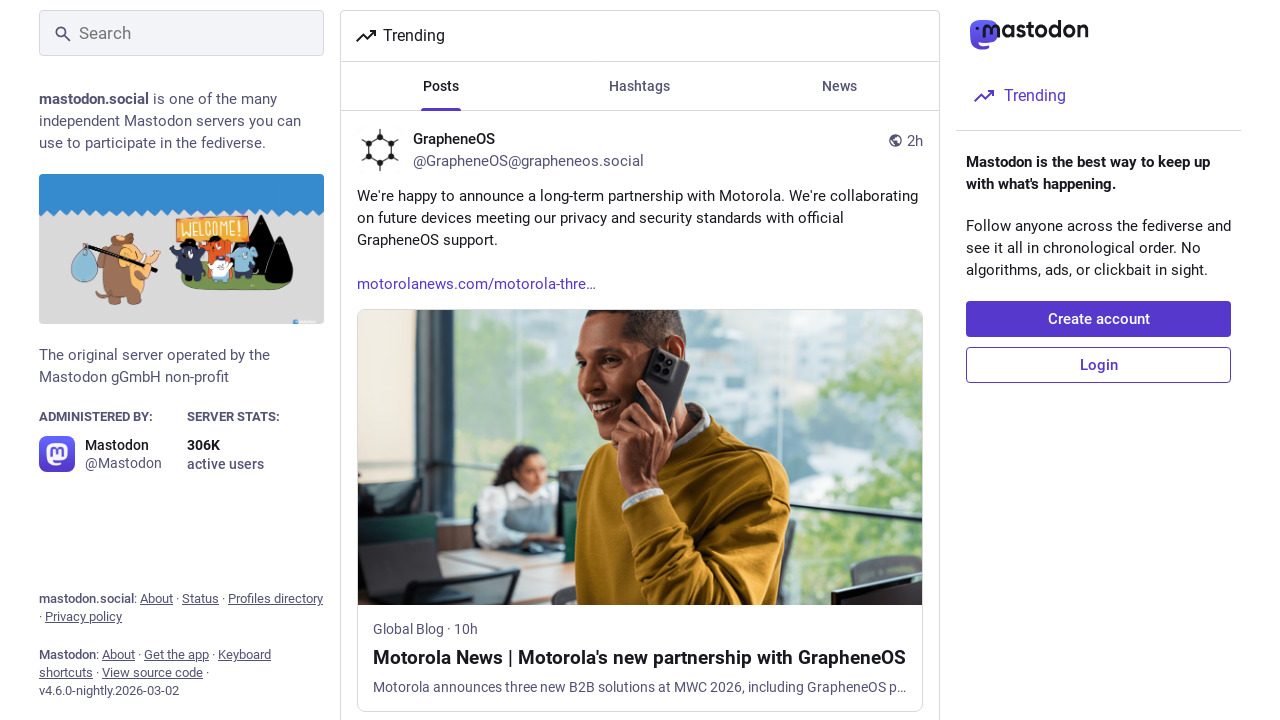

Clicked login button on Mastodon homepage at (1098, 365) on a[href='/auth/sign_in'] span
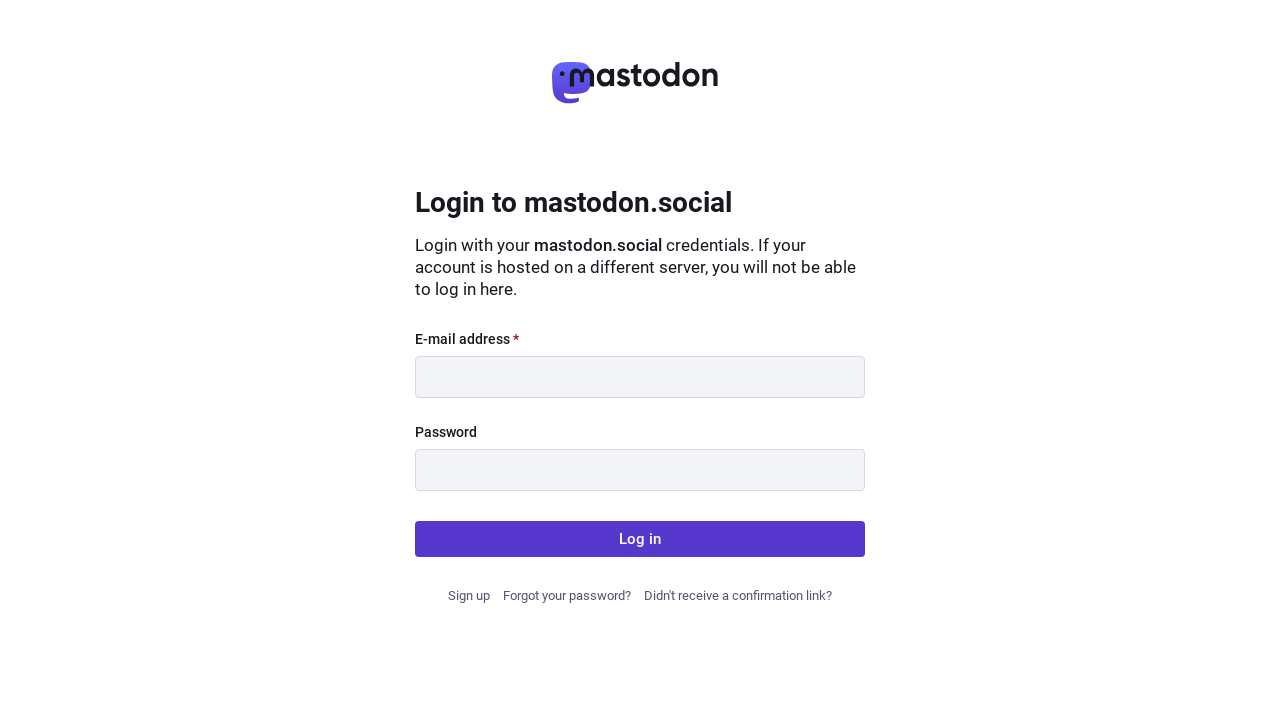

Verified navigation to sign-in page
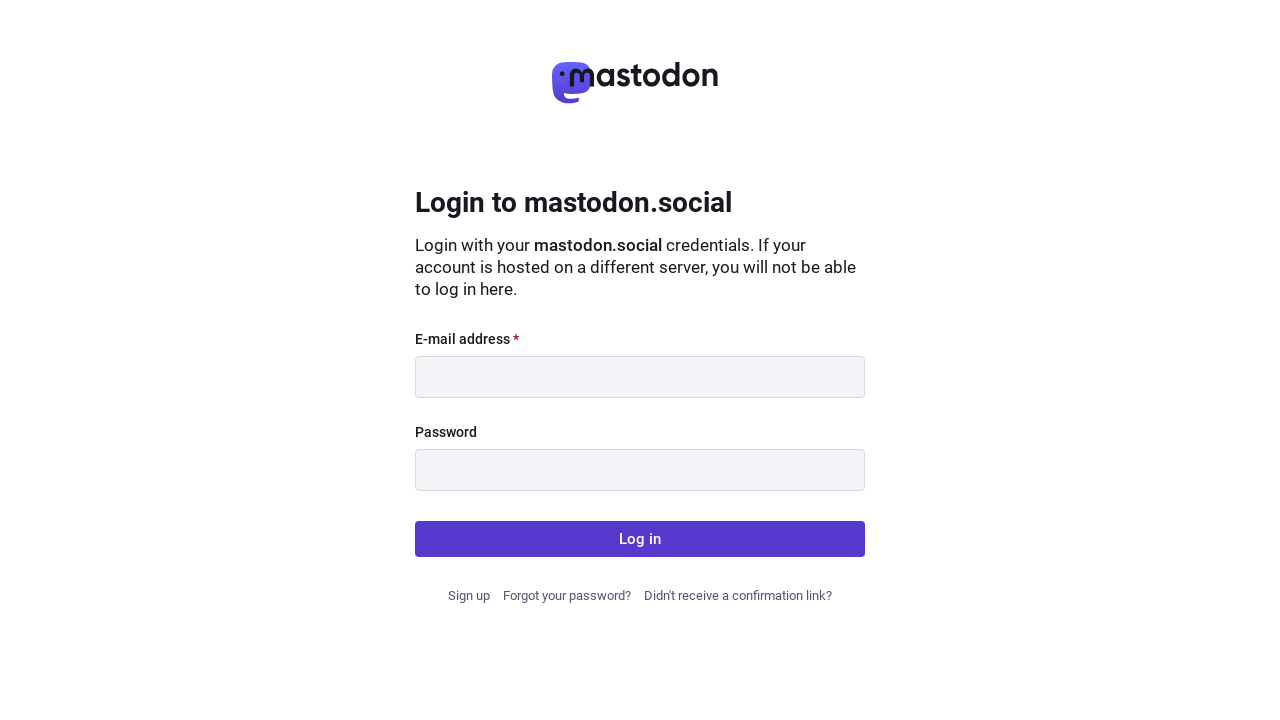

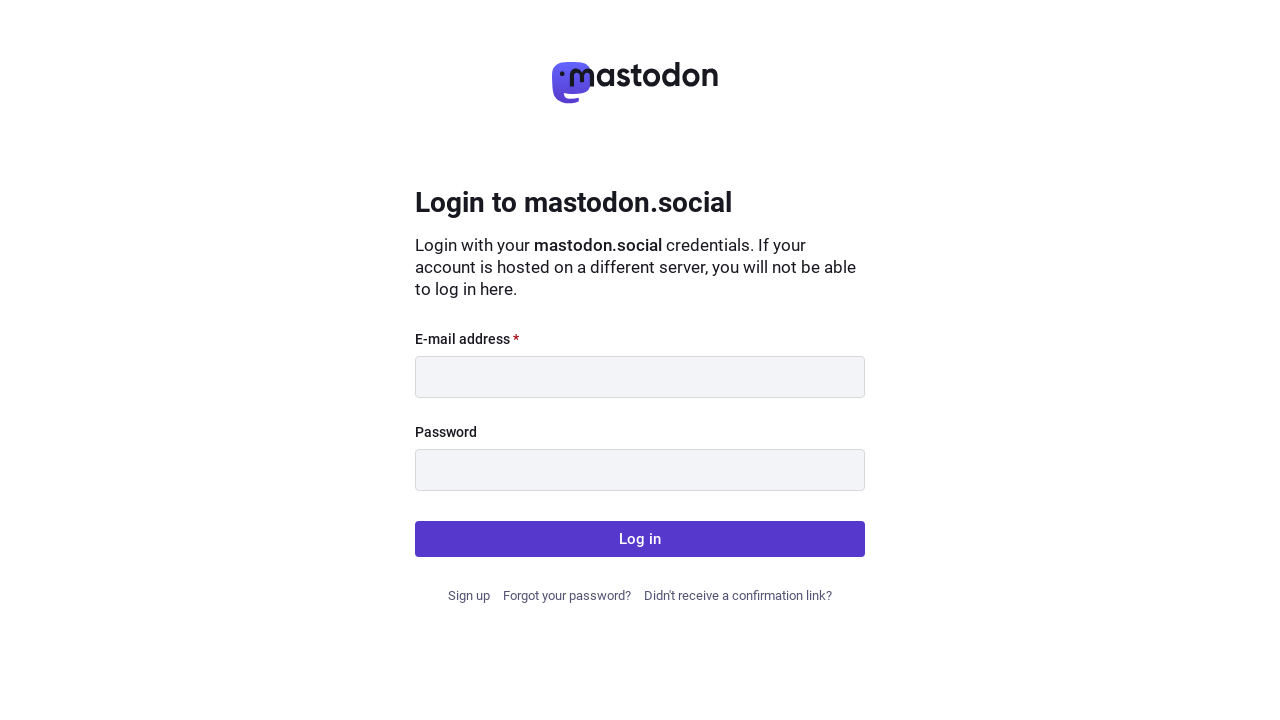